Tests an e-commerce flow by searching for products containing "ca", adding Cashews to cart, and proceeding through checkout to place an order.

Starting URL: https://rahulshettyacademy.com/seleniumPractise/#/

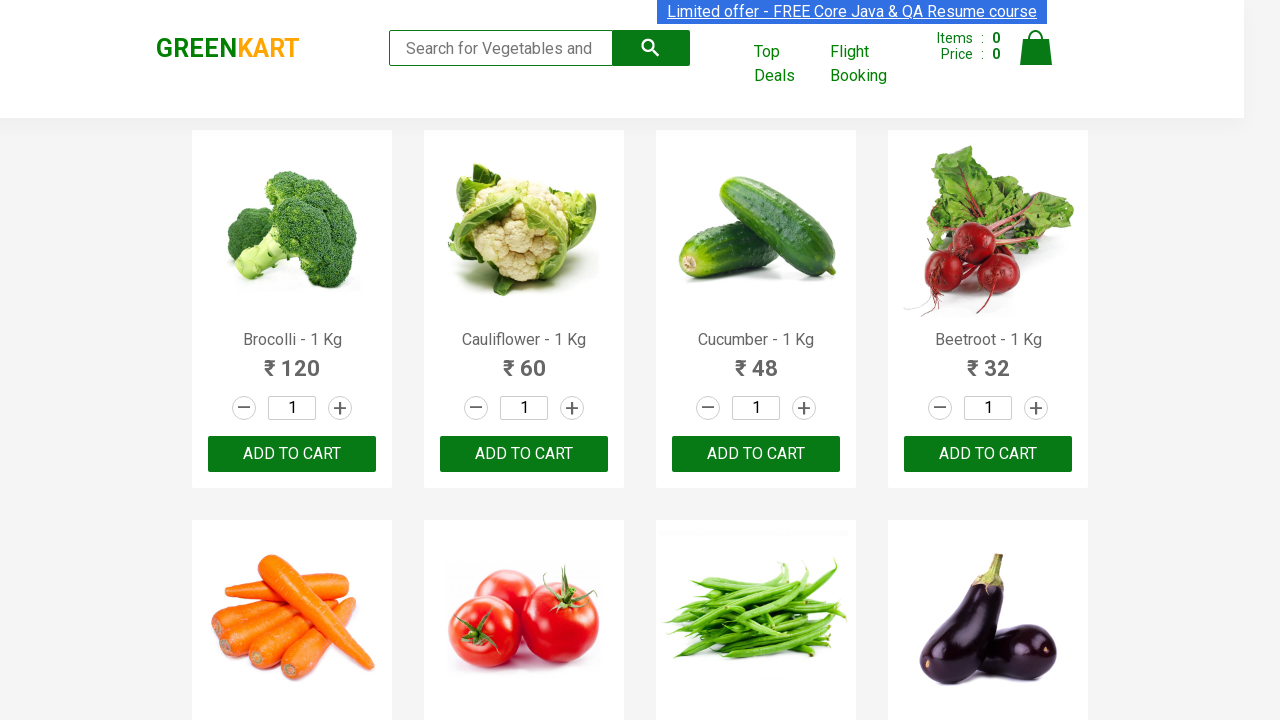

Entered search query 'ca' in search box on .search-keyword
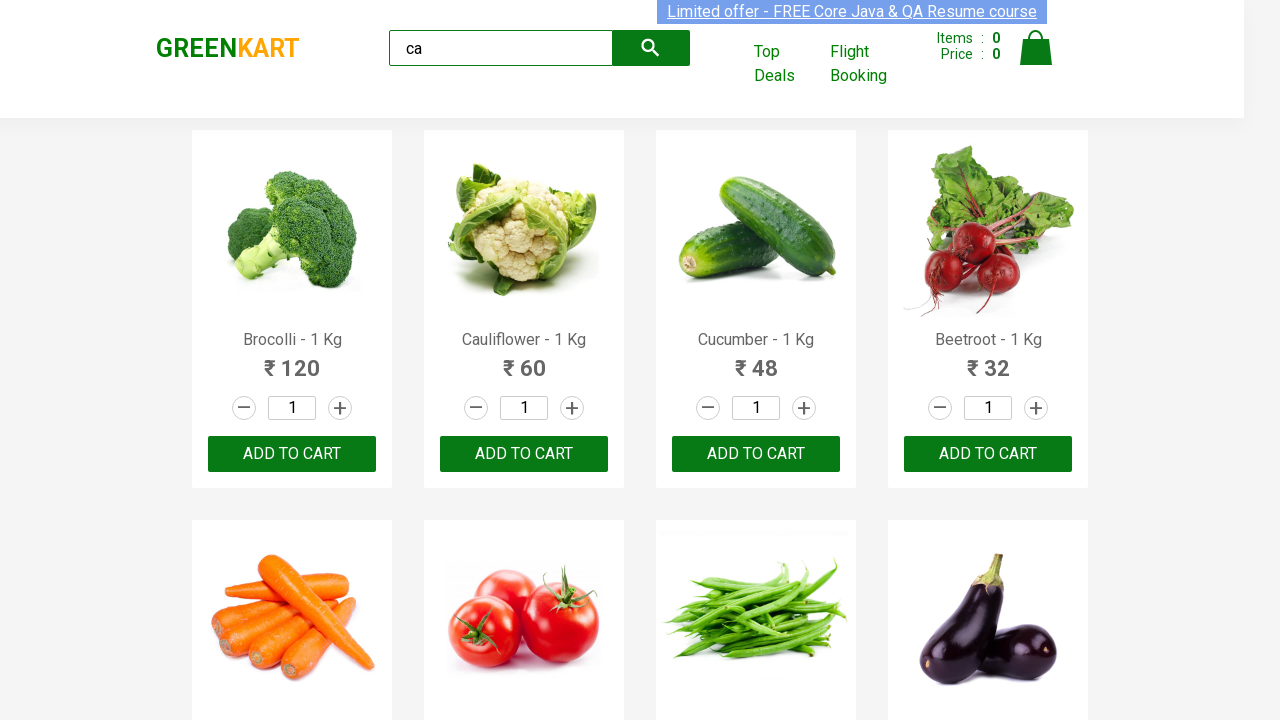

Waited for products to load
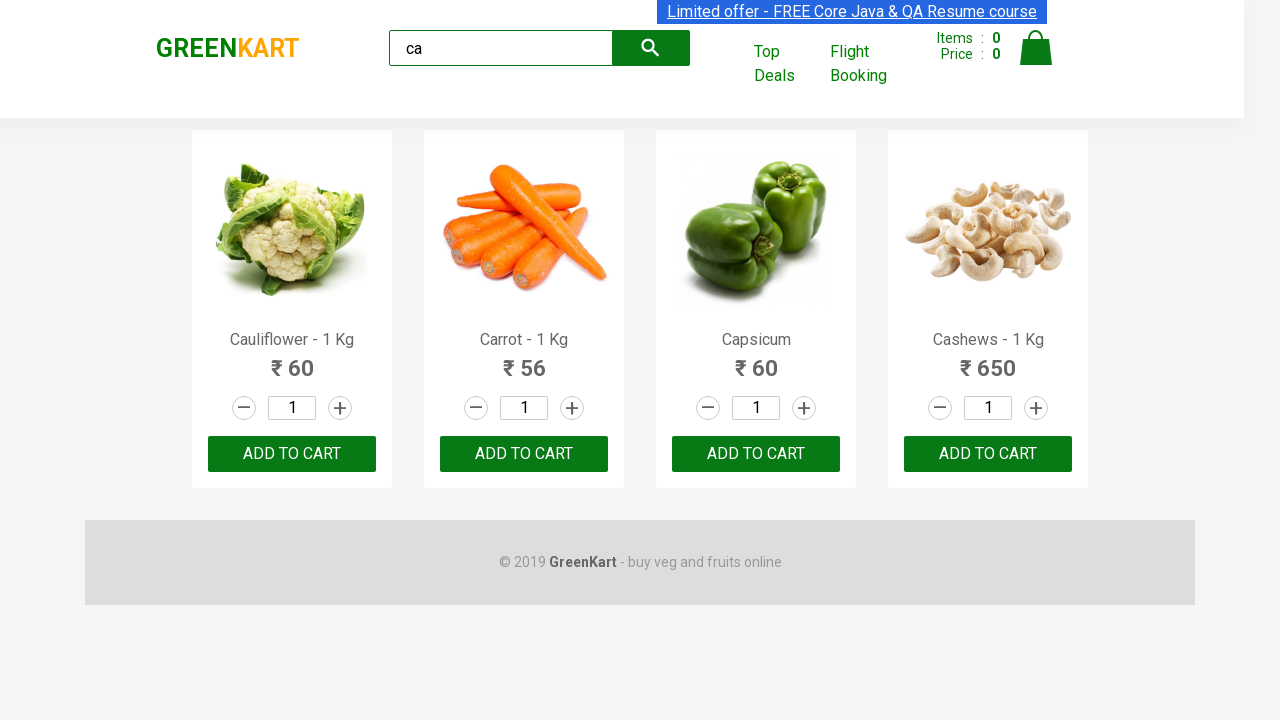

Retrieved all product elements from the page
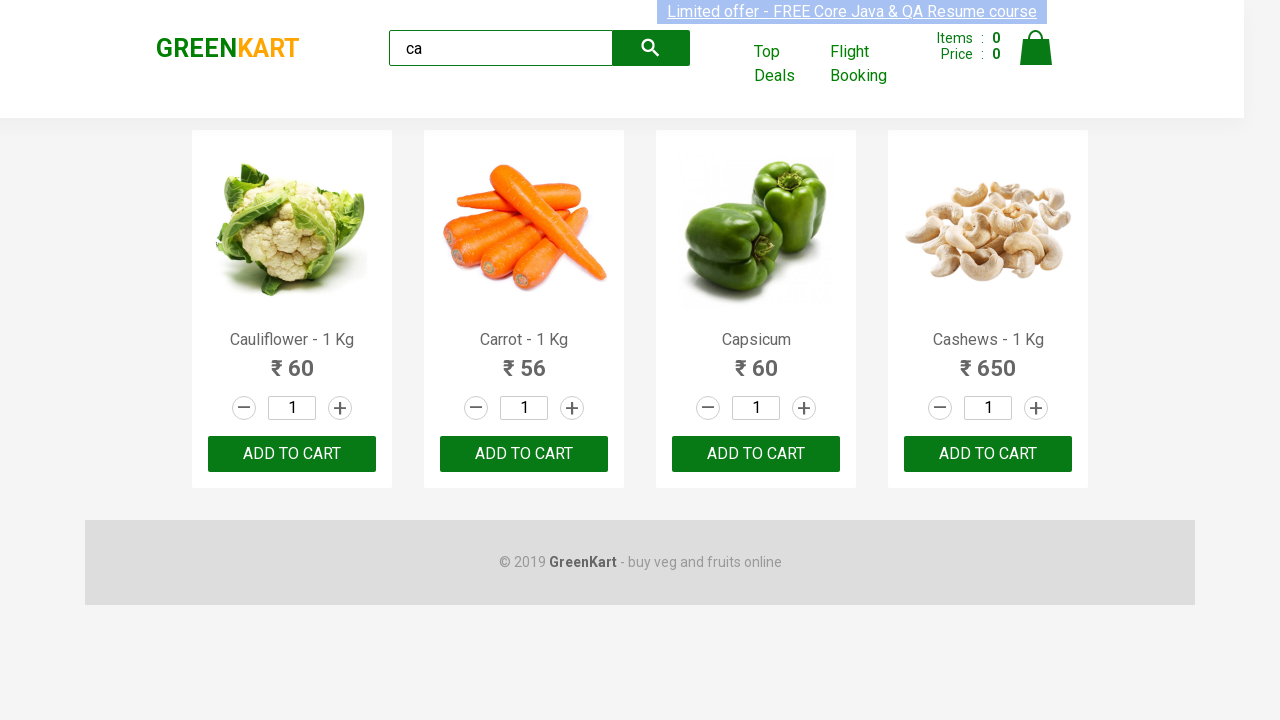

Retrieved product name: Cauliflower - 1 Kg
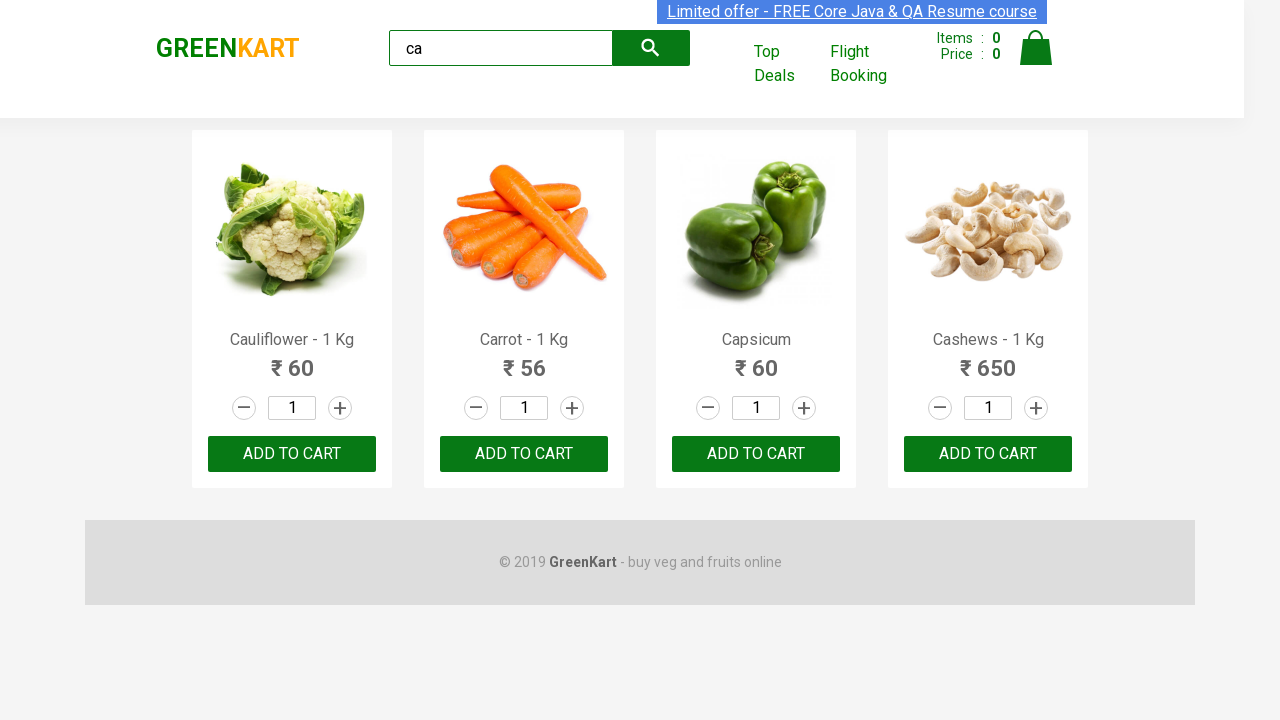

Retrieved product name: Carrot - 1 Kg
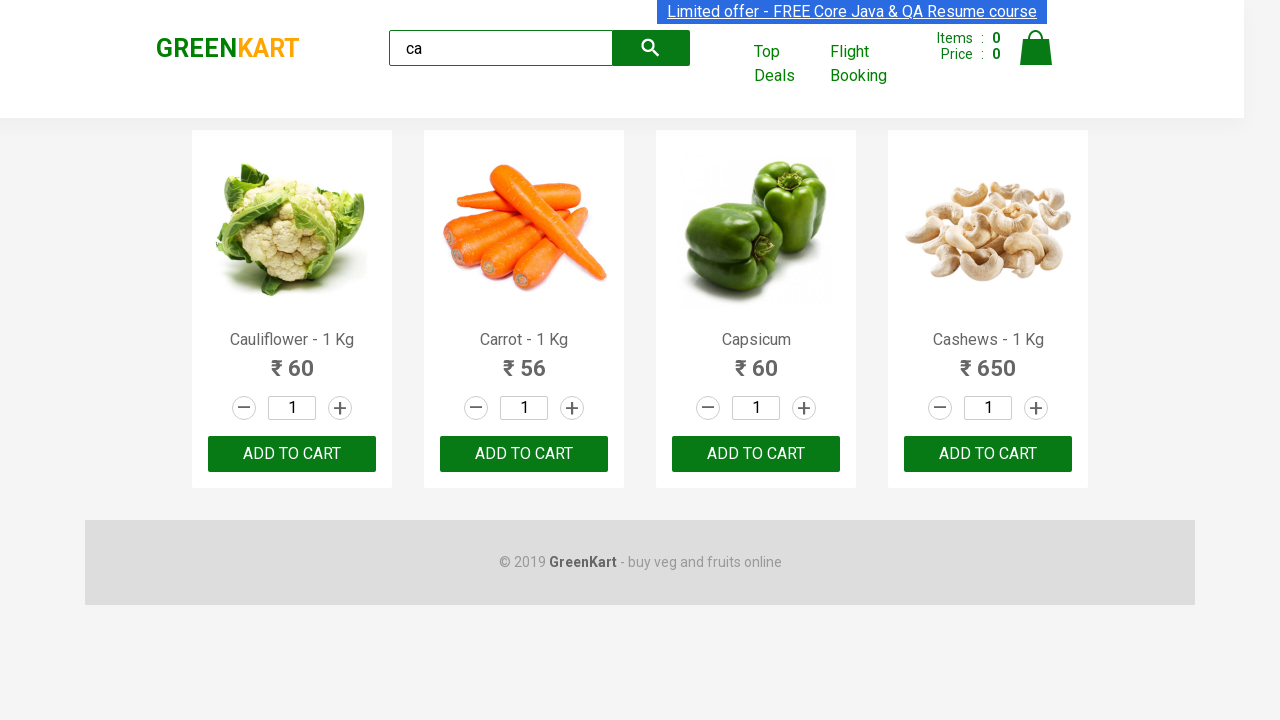

Retrieved product name: Capsicum
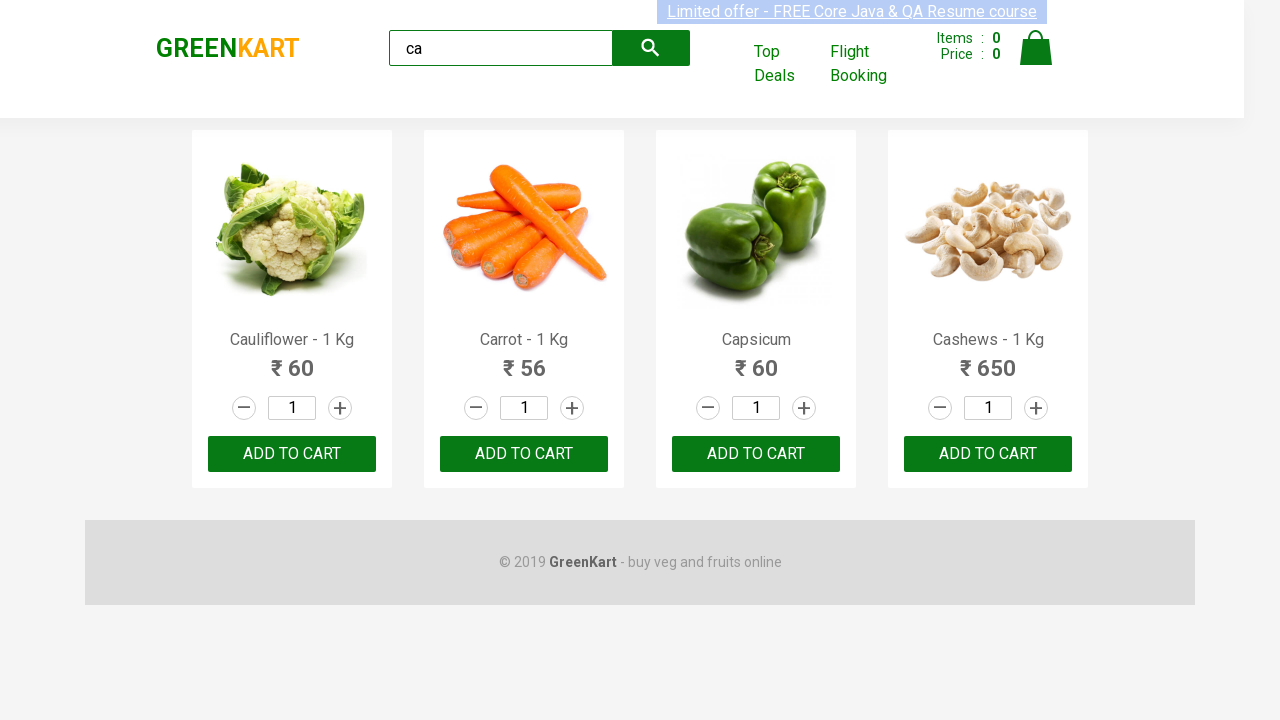

Retrieved product name: Cashews - 1 Kg
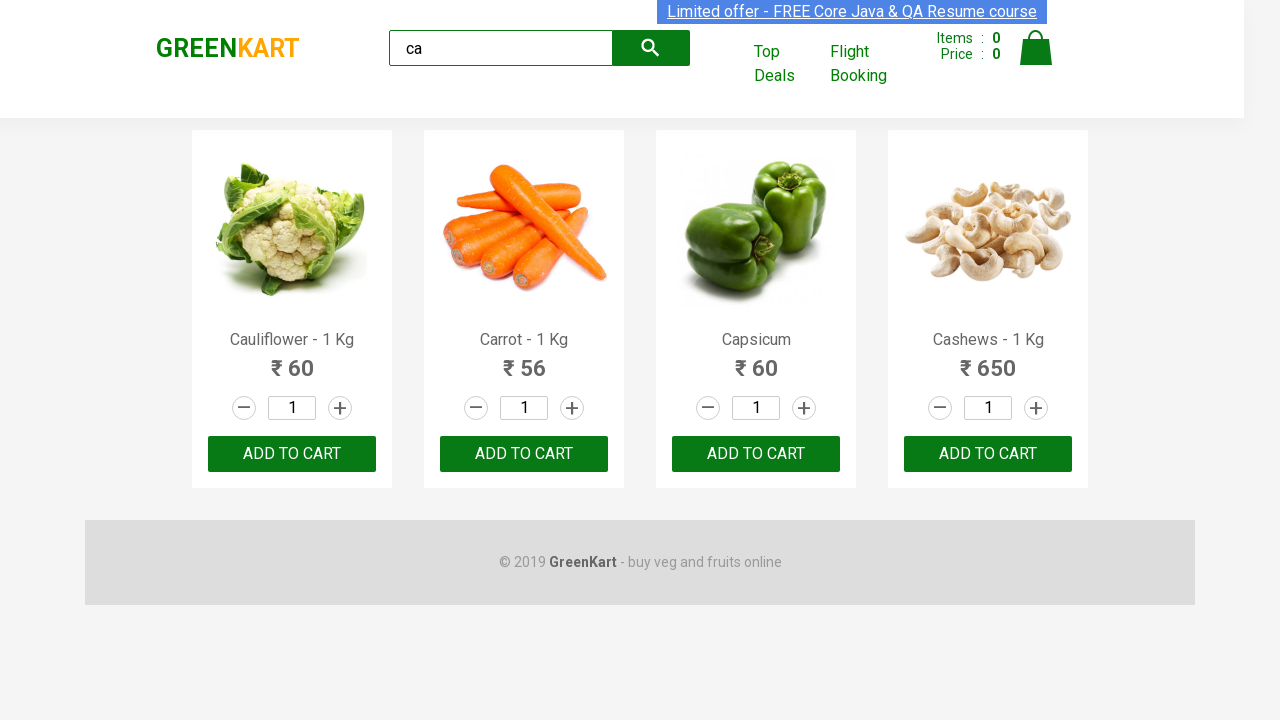

Clicked 'Add to cart' button for Cashews product at (988, 454) on .products .product >> nth=3 >> button
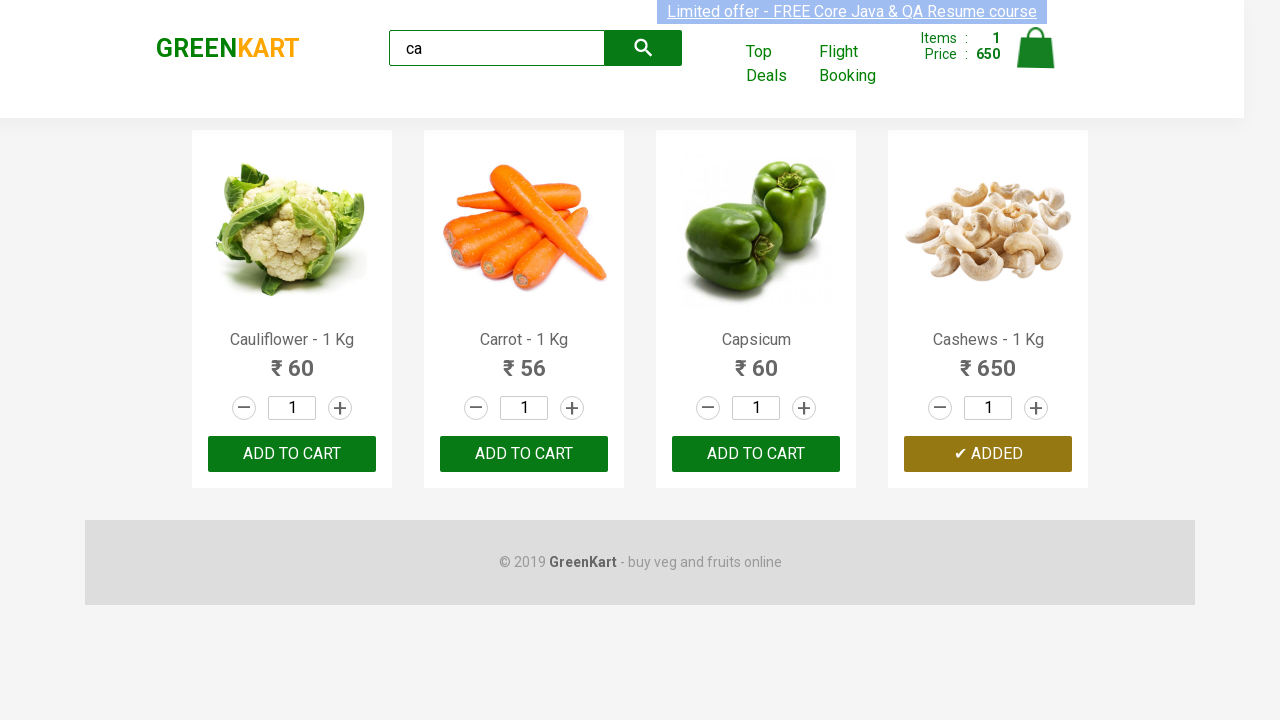

Clicked on cart icon to open shopping cart at (1036, 48) on .cart-icon > img
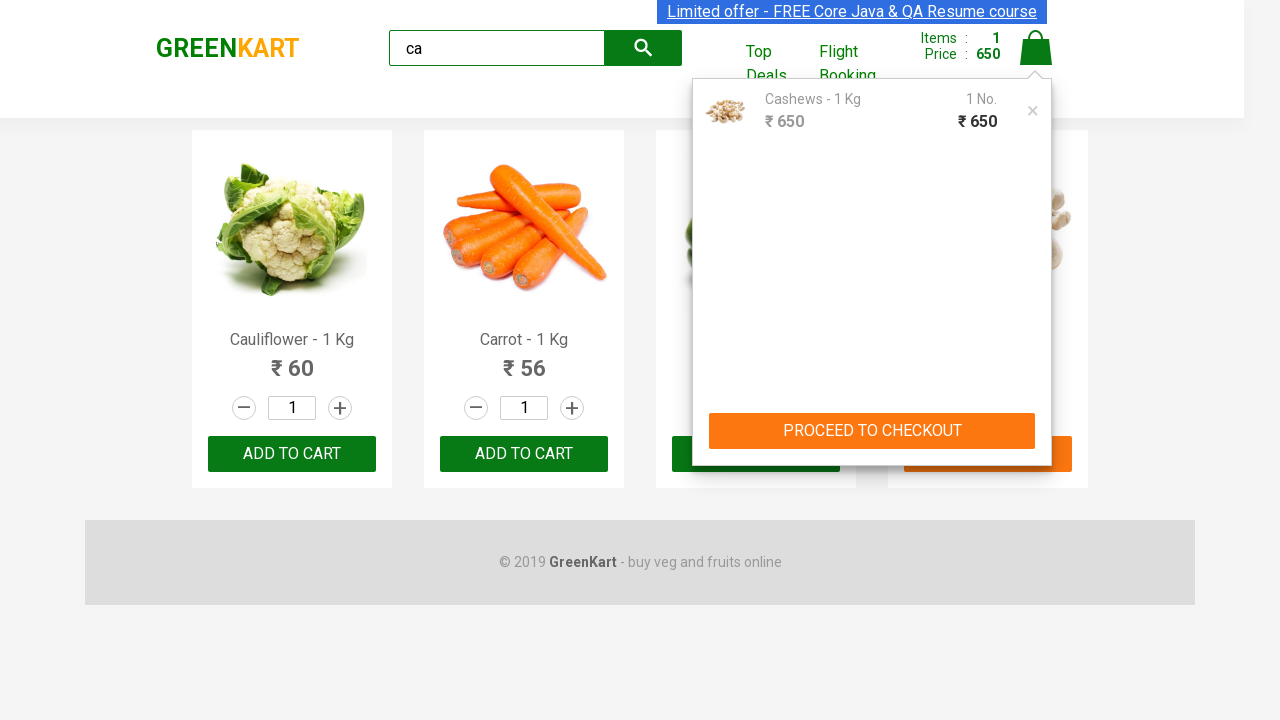

Clicked 'PROCEED TO CHECKOUT' button at (872, 431) on text=PROCEED TO CHECKOUT
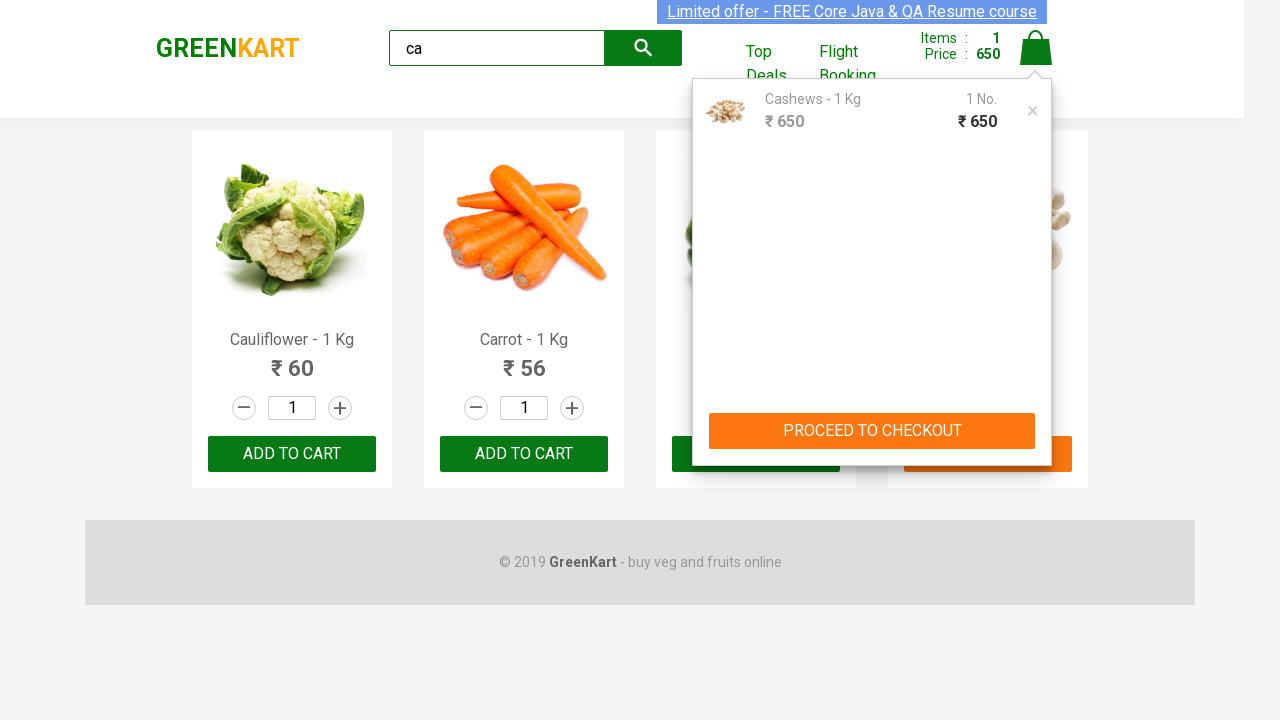

Clicked 'Place Order' button to complete purchase at (1036, 420) on text=Place Order
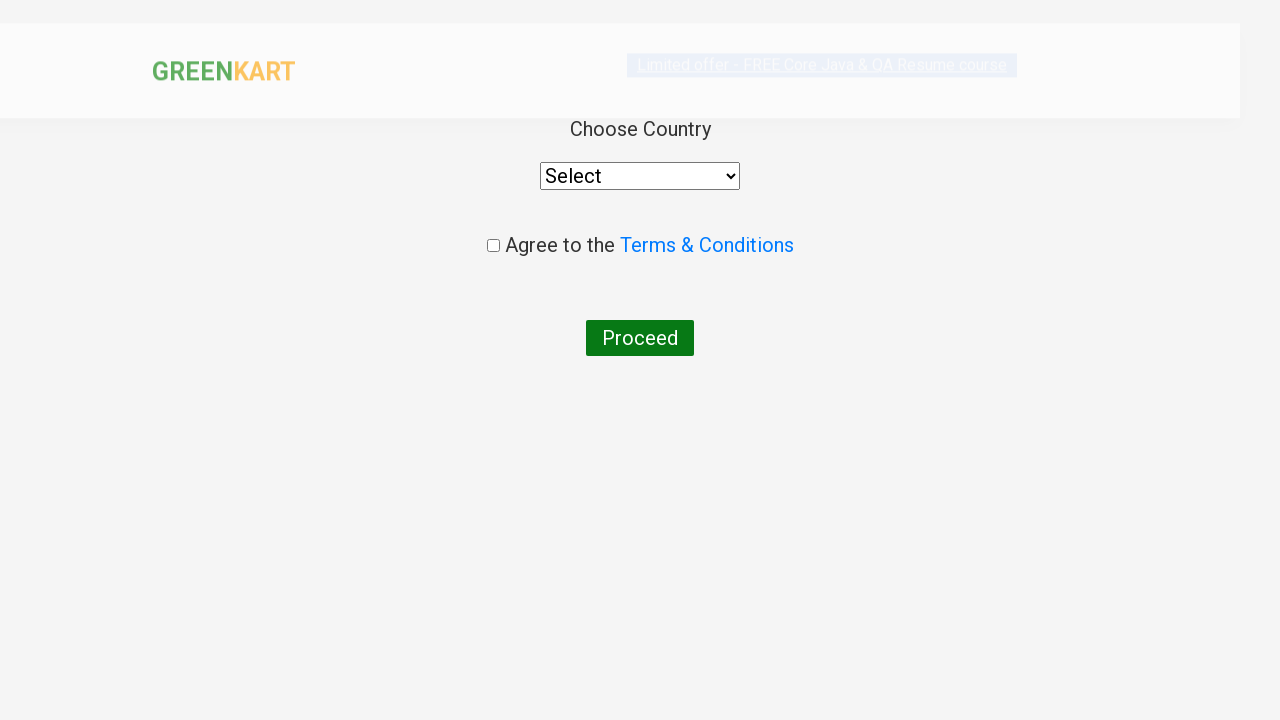

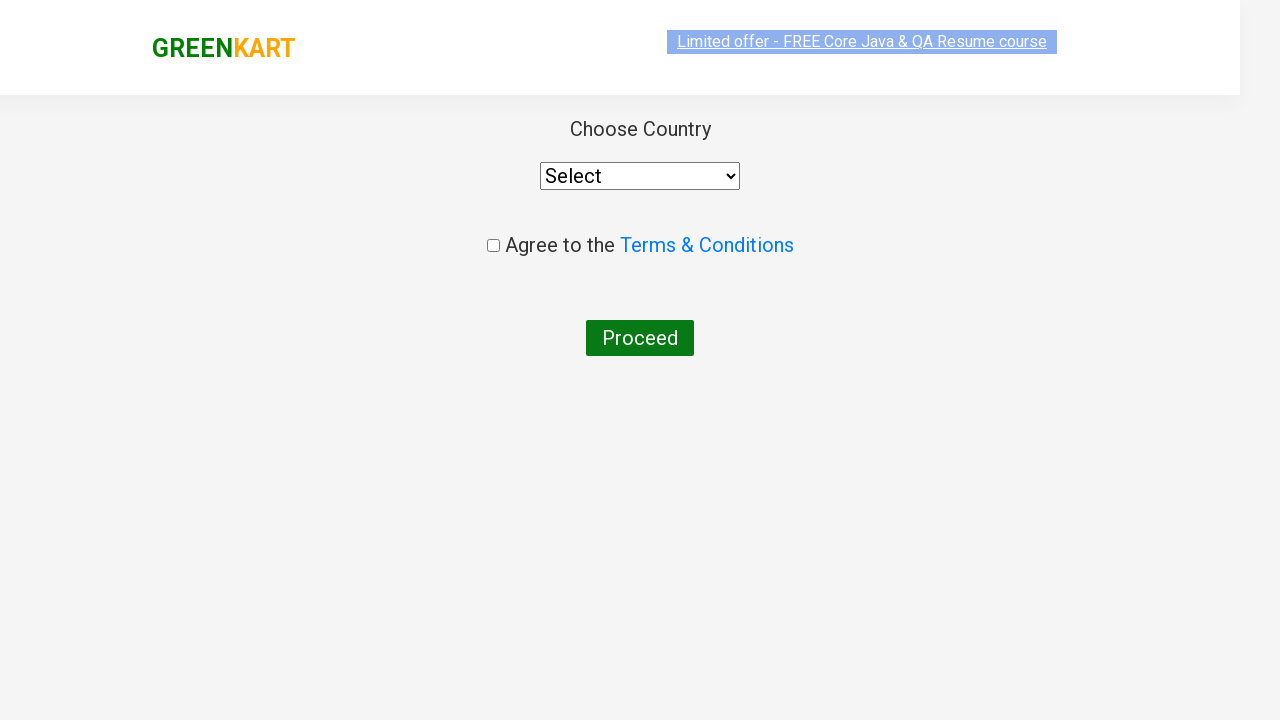